Tests double-click functionality on a button element

Starting URL: https://qa-practice.netlify.app/double-click

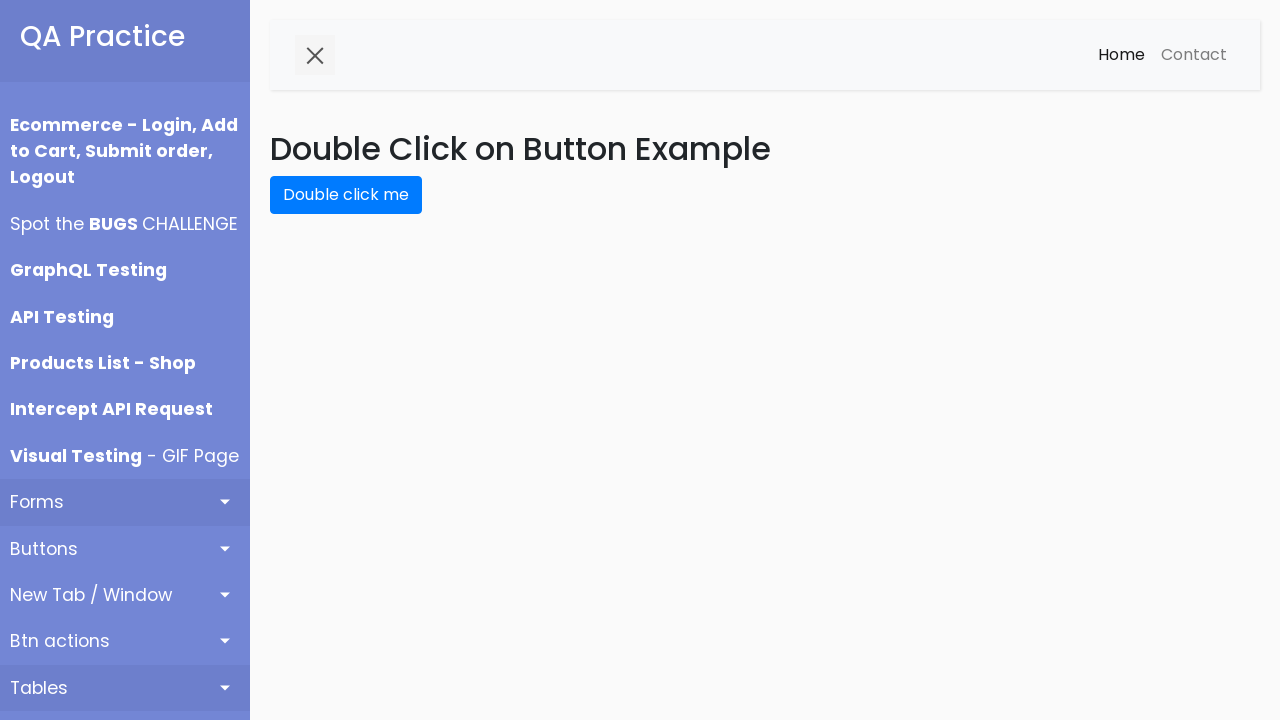

Waited for double-click button to load
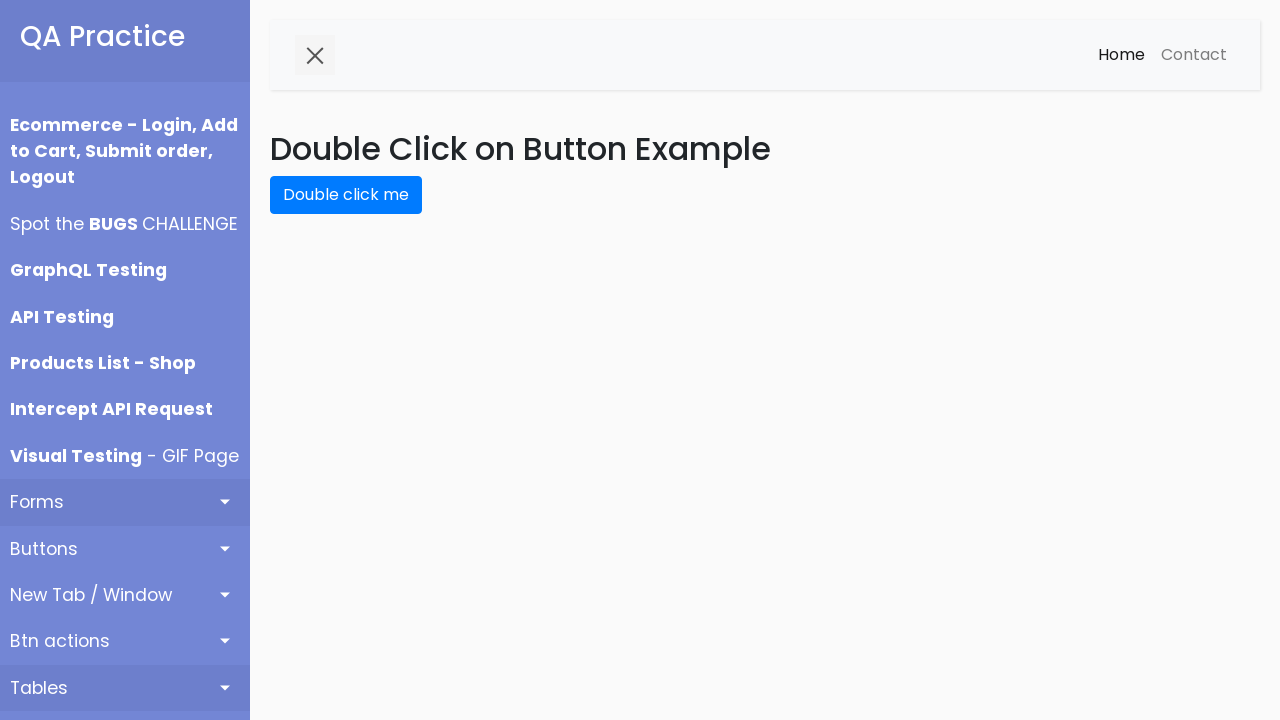

Performed double-click on button element at (346, 195) on #double-click-btn
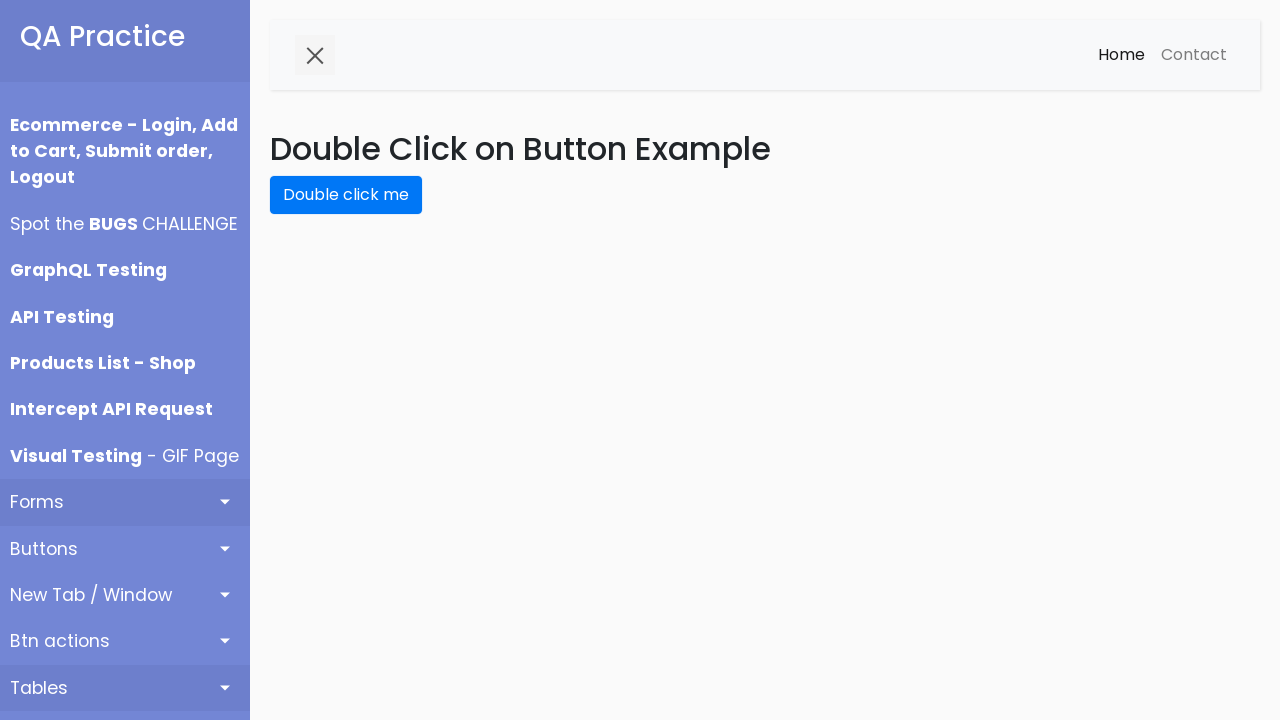

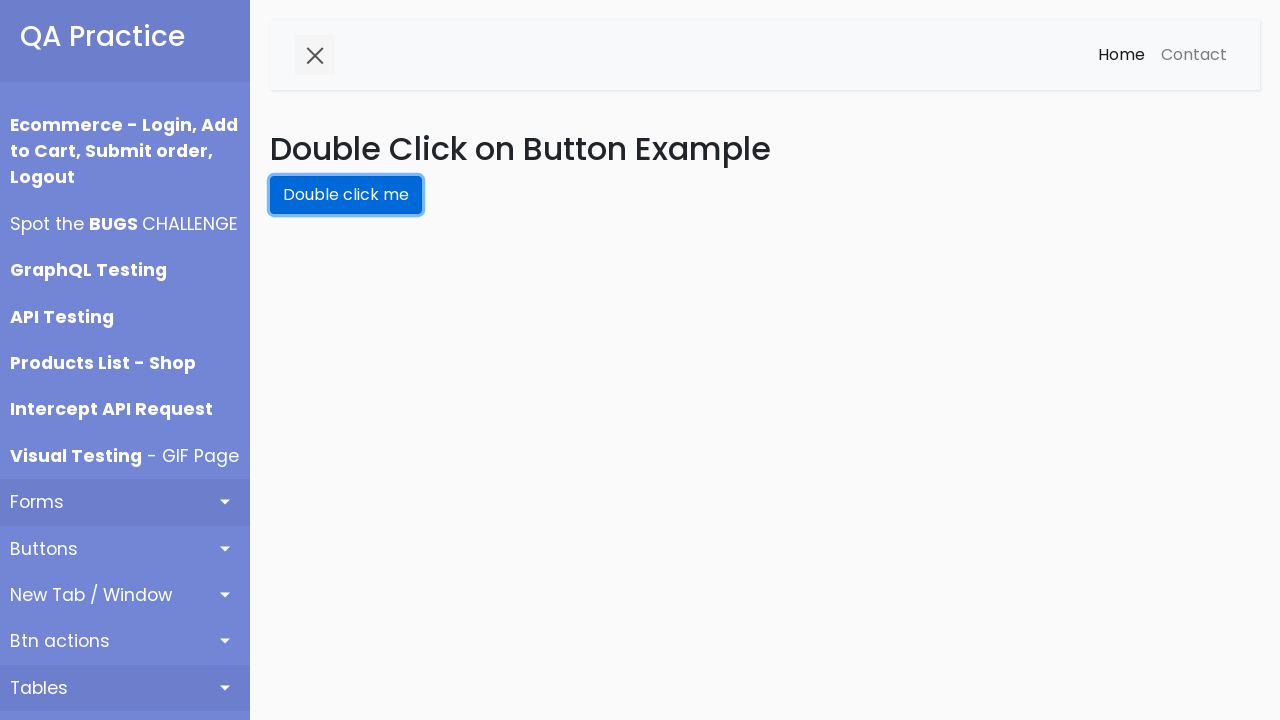